Tests dynamic content loading by clicking a Start button and waiting for a hidden element to appear on the page after loading completes.

Starting URL: http://the-internet.herokuapp.com/dynamic_loading/2

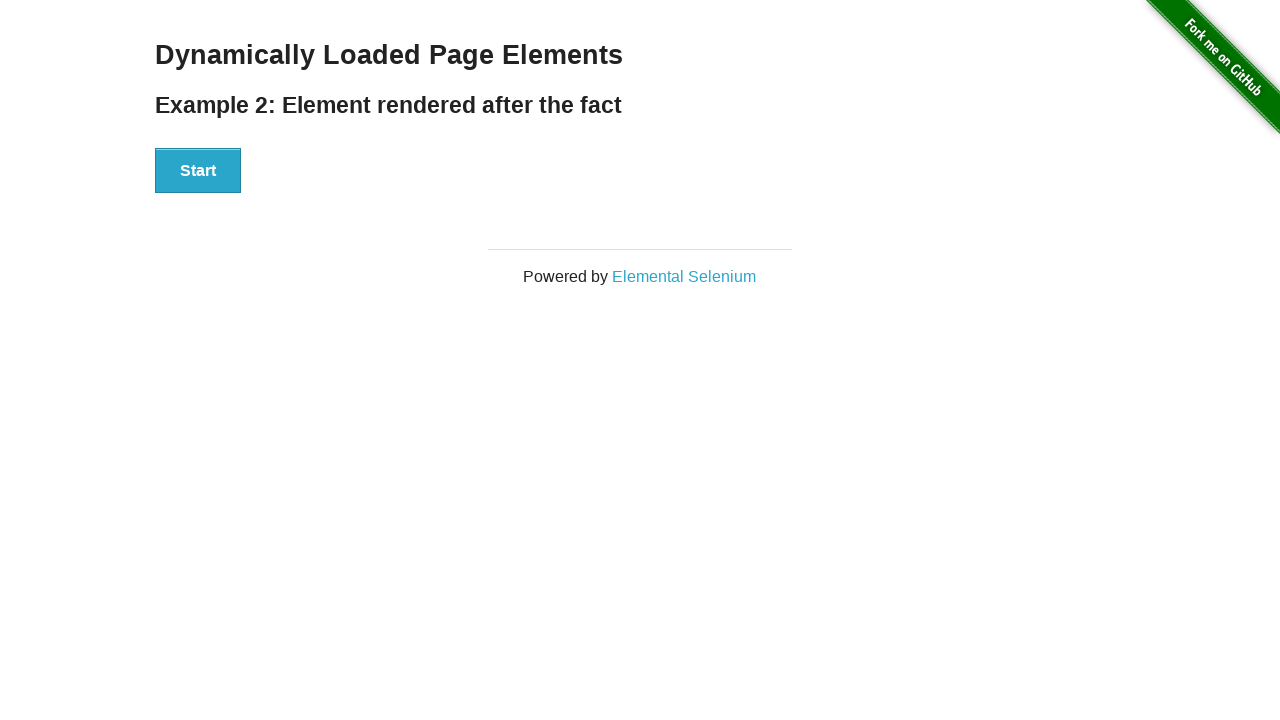

Clicked Start button to trigger dynamic loading at (198, 171) on #start button
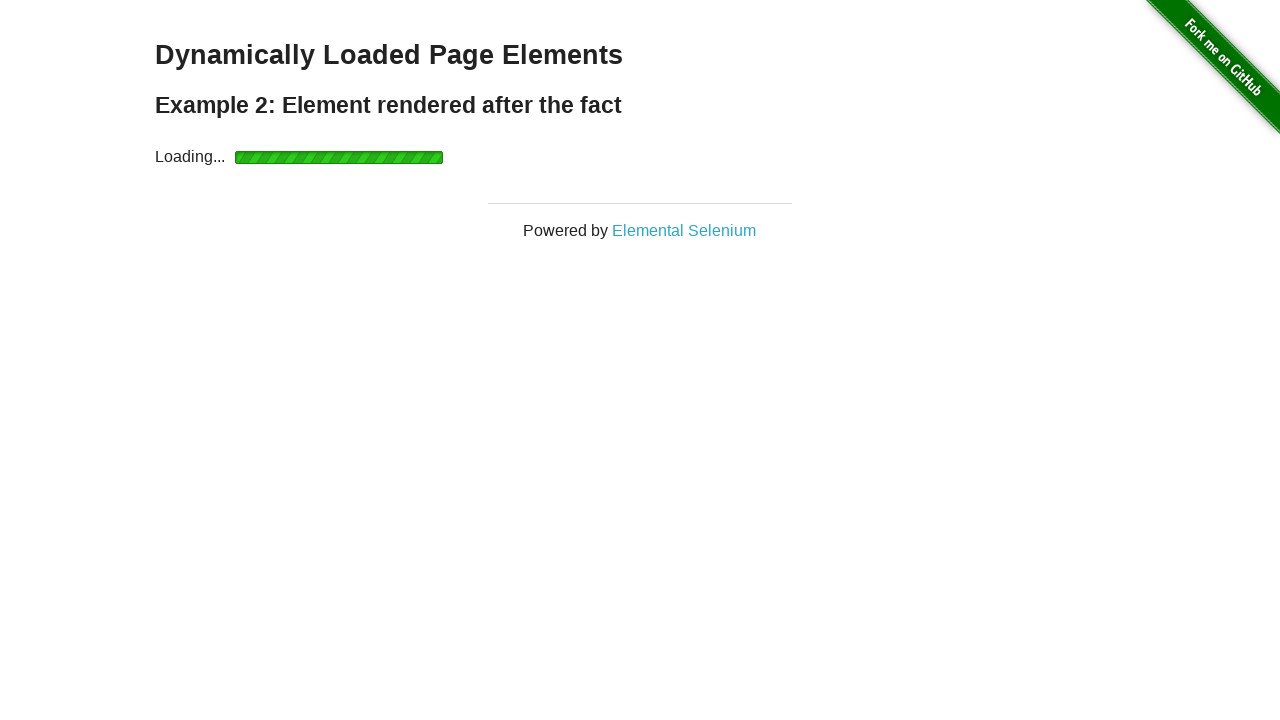

Waited for dynamically loaded finish element to become visible
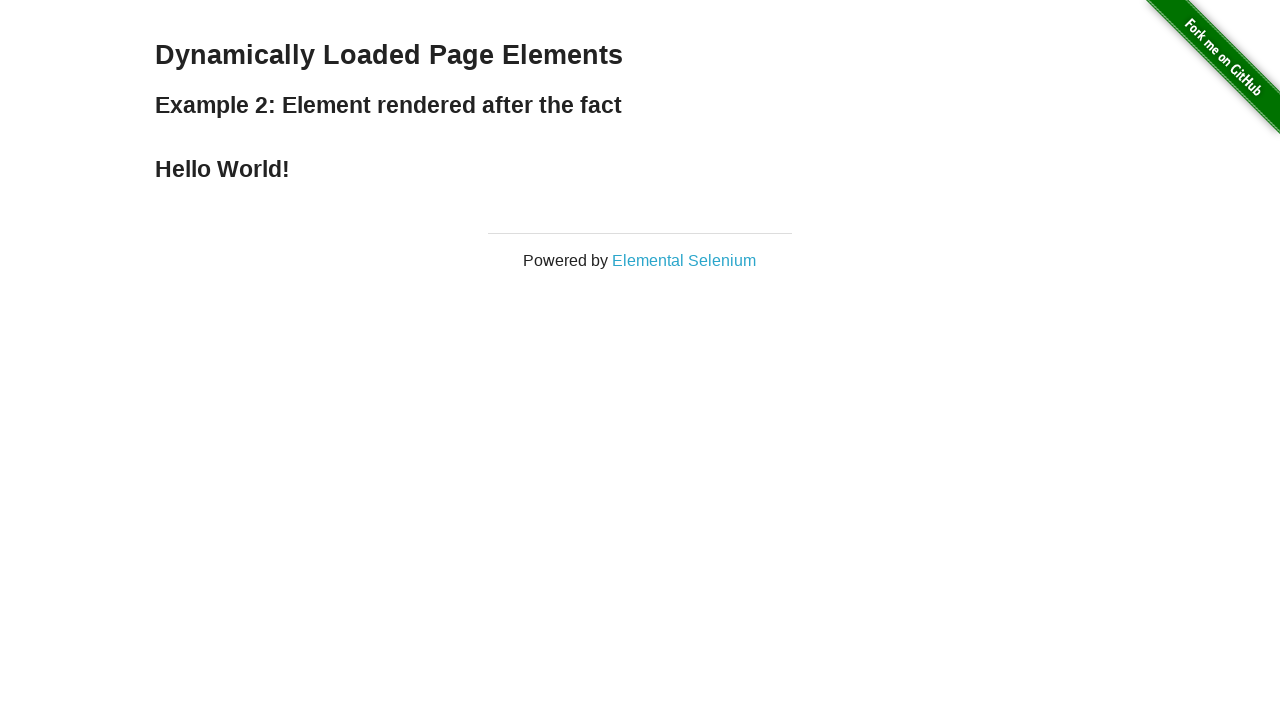

Located the finish element
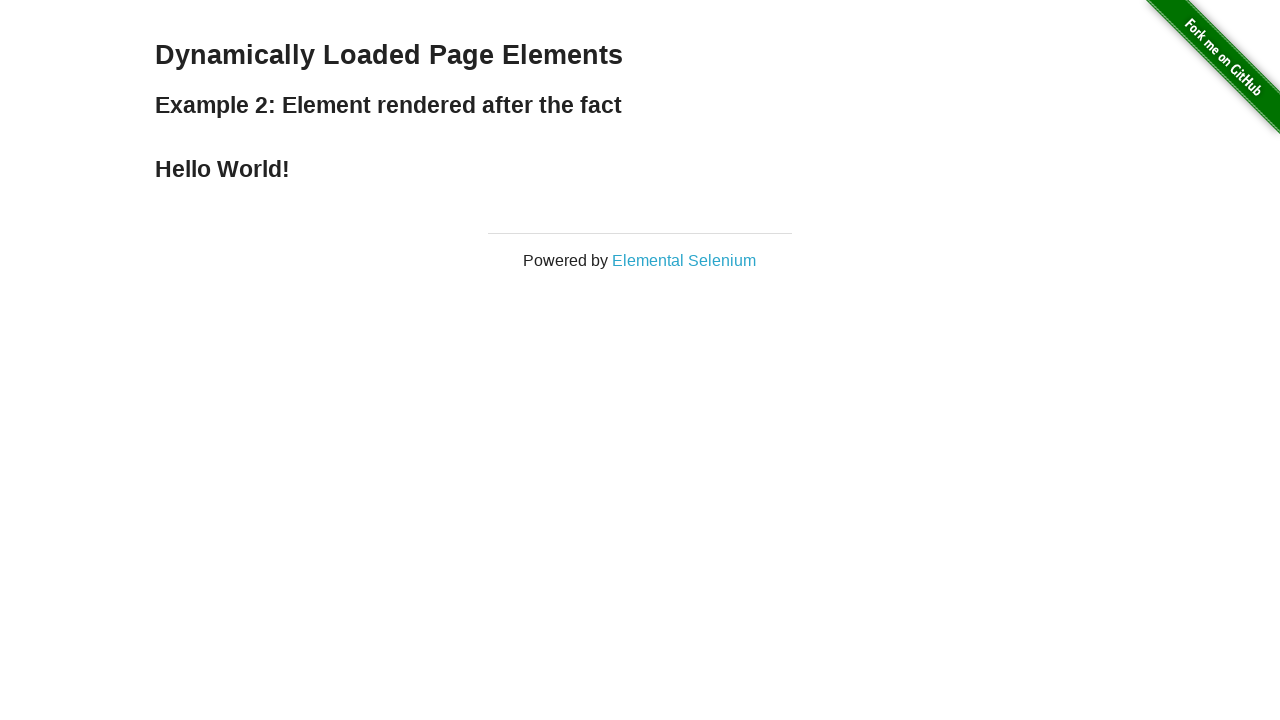

Confirmed finish element is visible
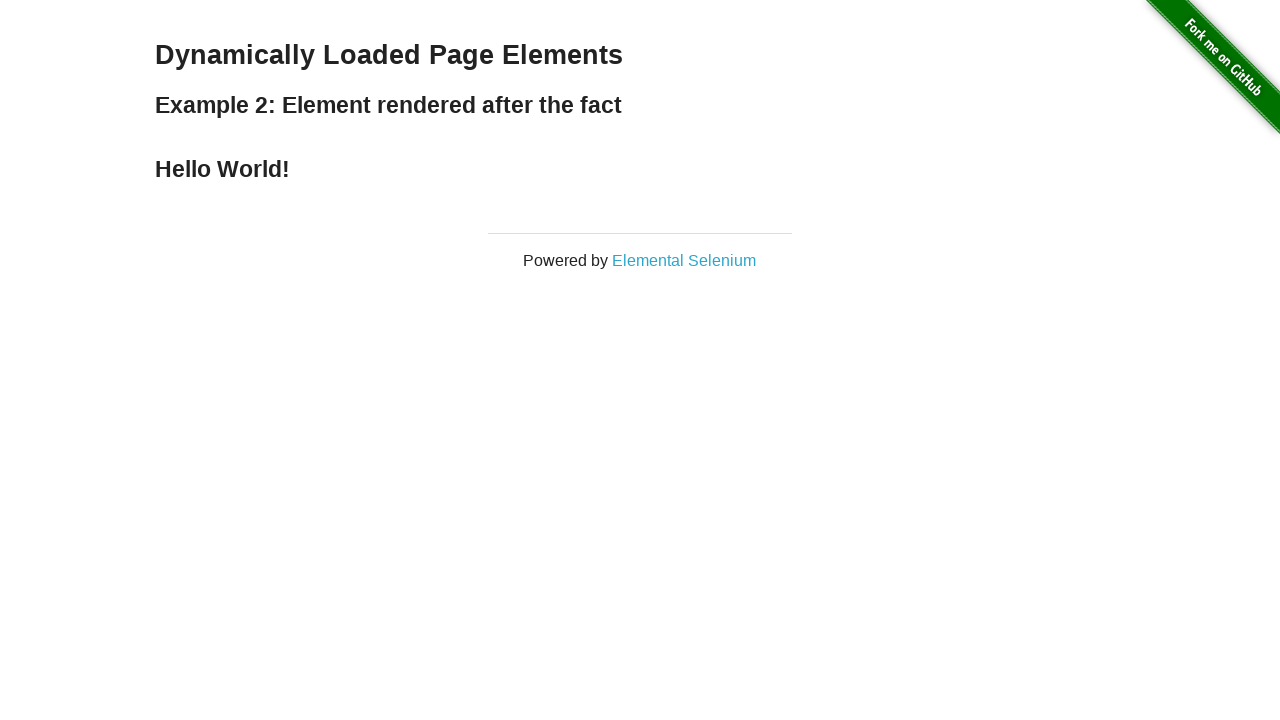

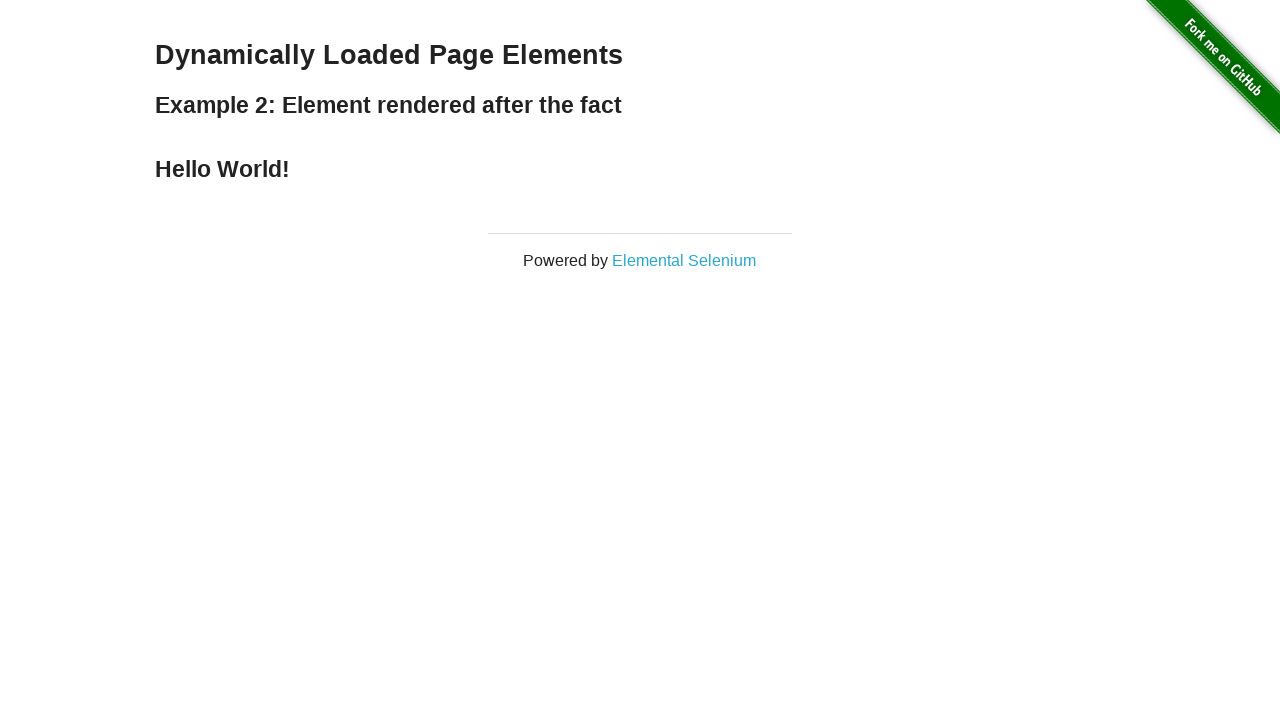